Tests jQuery UI autocomplete functionality by typing in the input field, waiting for suggestions to appear, and selecting a specific option from the dropdown list.

Starting URL: https://jqueryui.com/autocomplete/

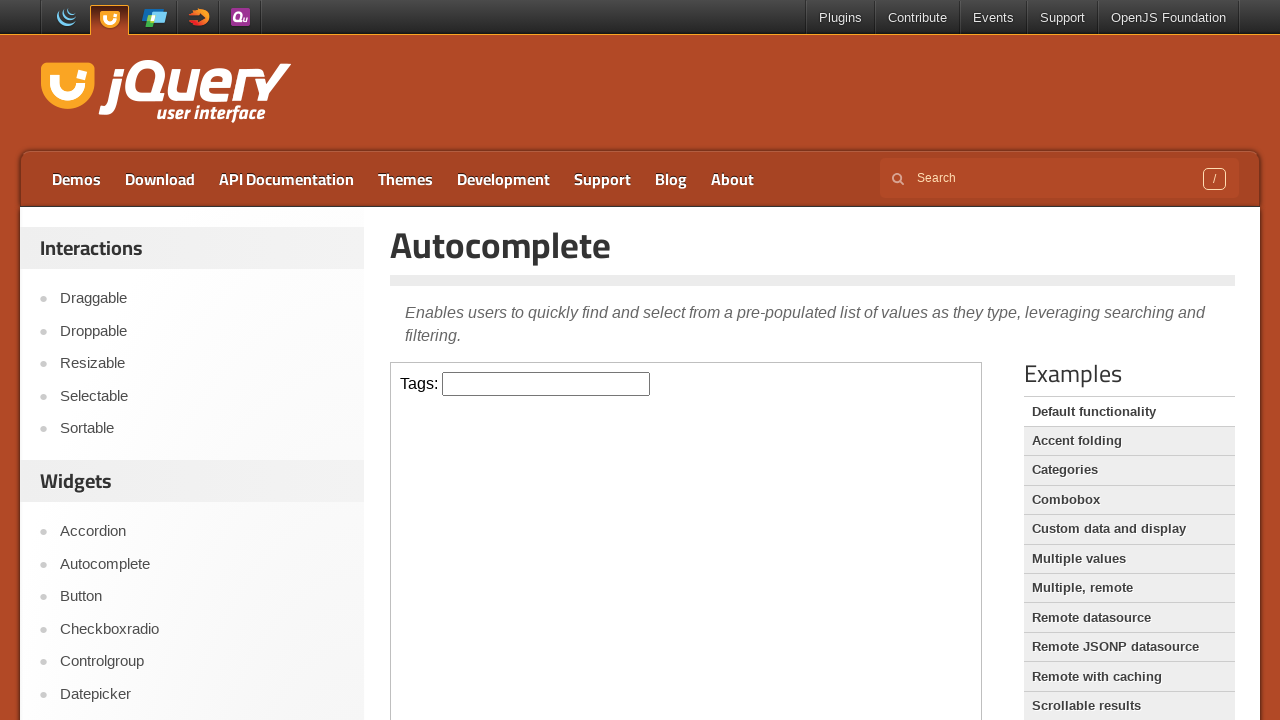

Located the demo iframe for jQuery UI autocomplete
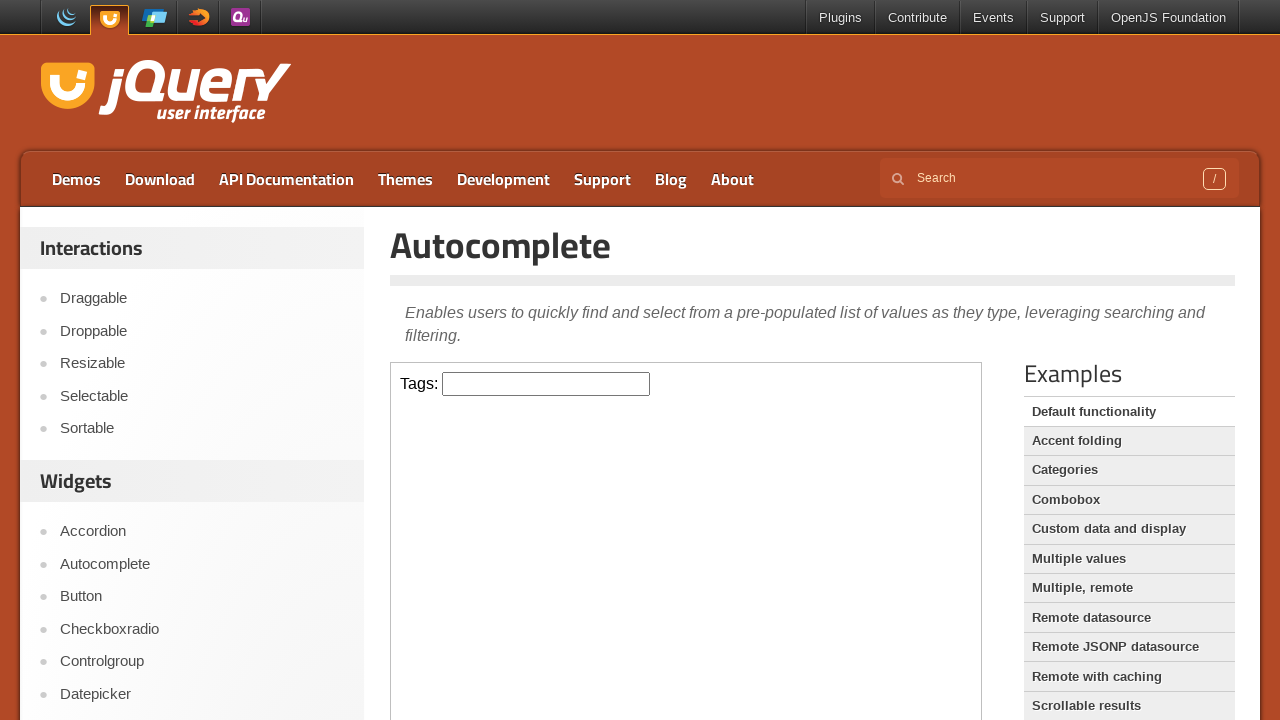

Typed 'as' into the autocomplete input field on .demo-frame >> internal:control=enter-frame >> #tags
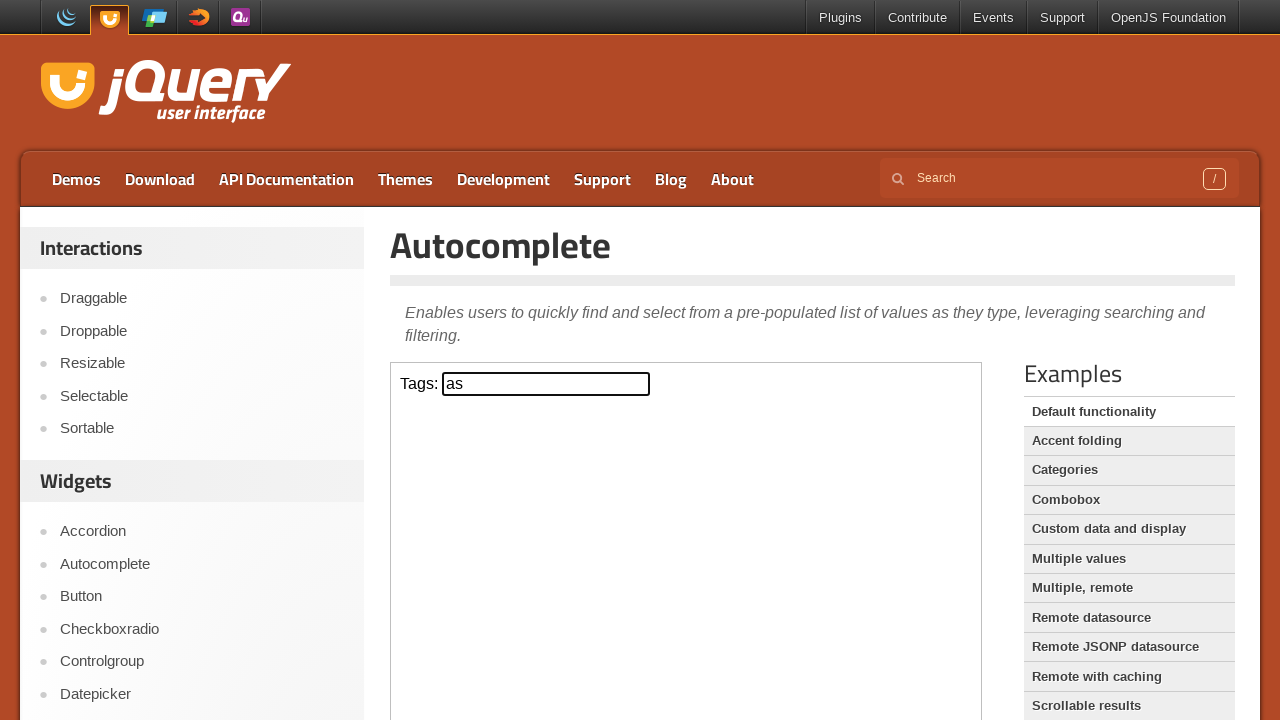

Autocomplete suggestions appeared
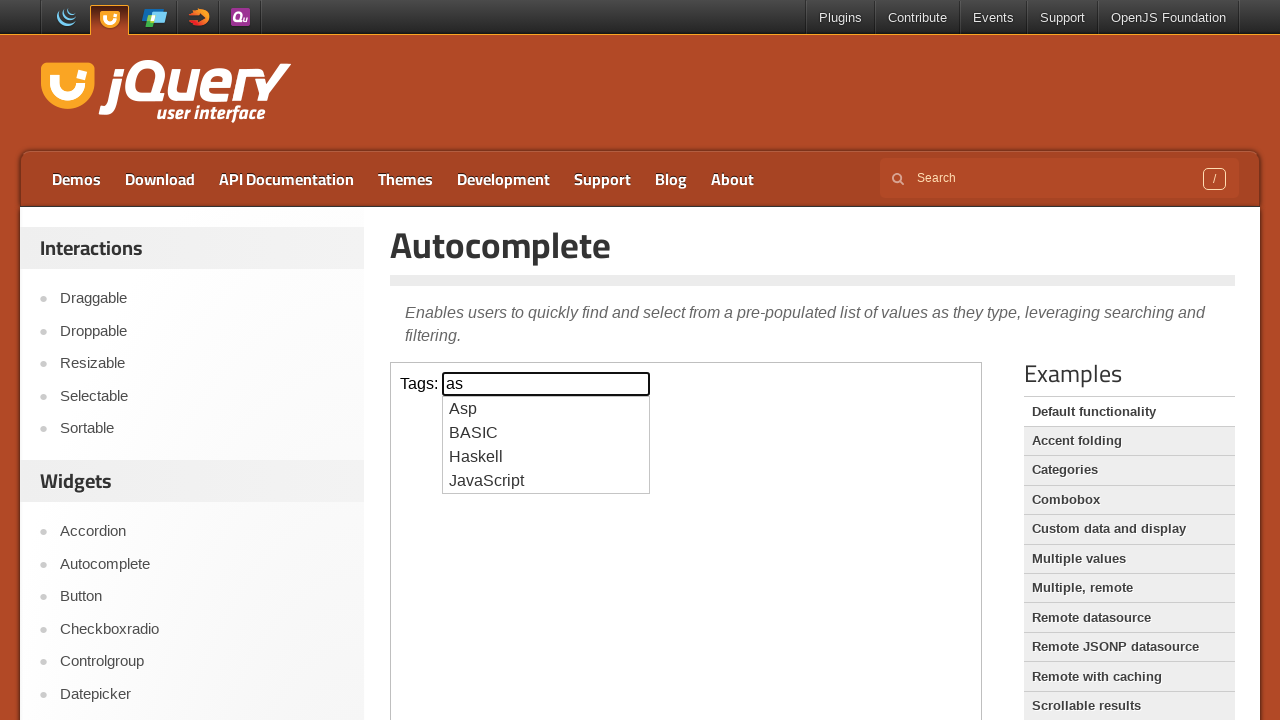

Selected 'JavaScript' from the autocomplete dropdown at (546, 481) on .demo-frame >> internal:control=enter-frame >> ul#ui-id-1 > li >> internal:has-t
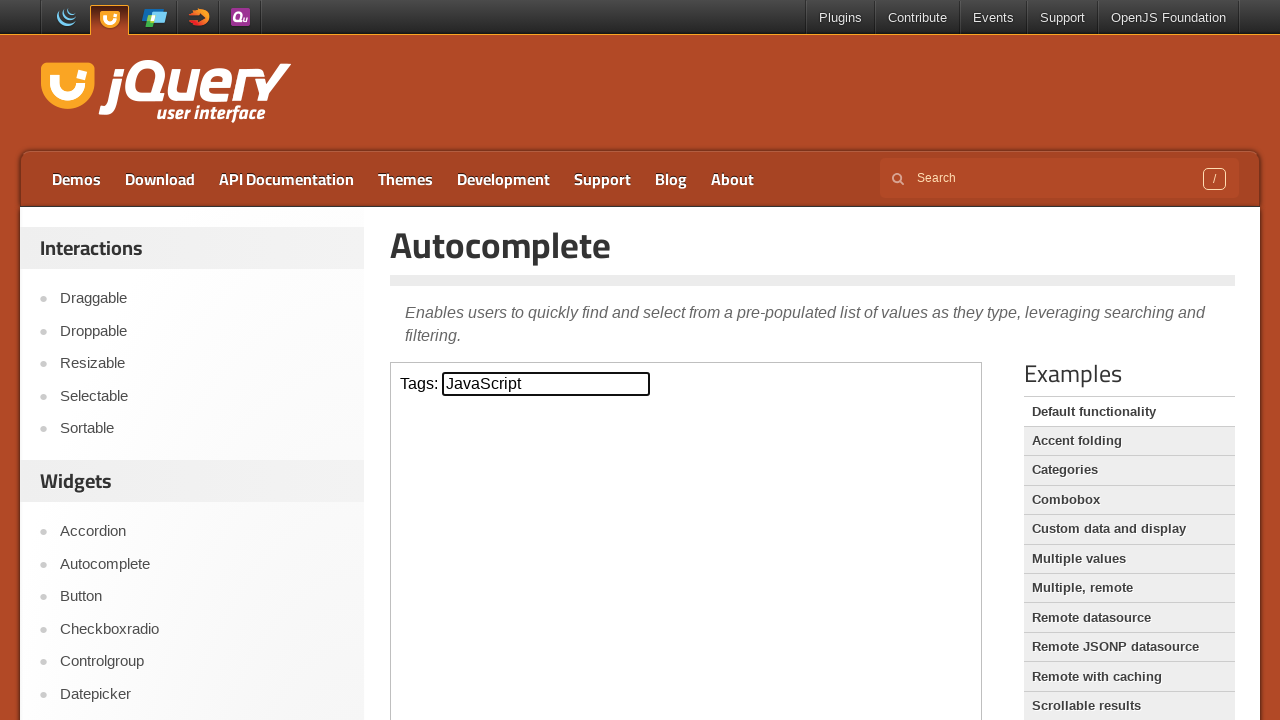

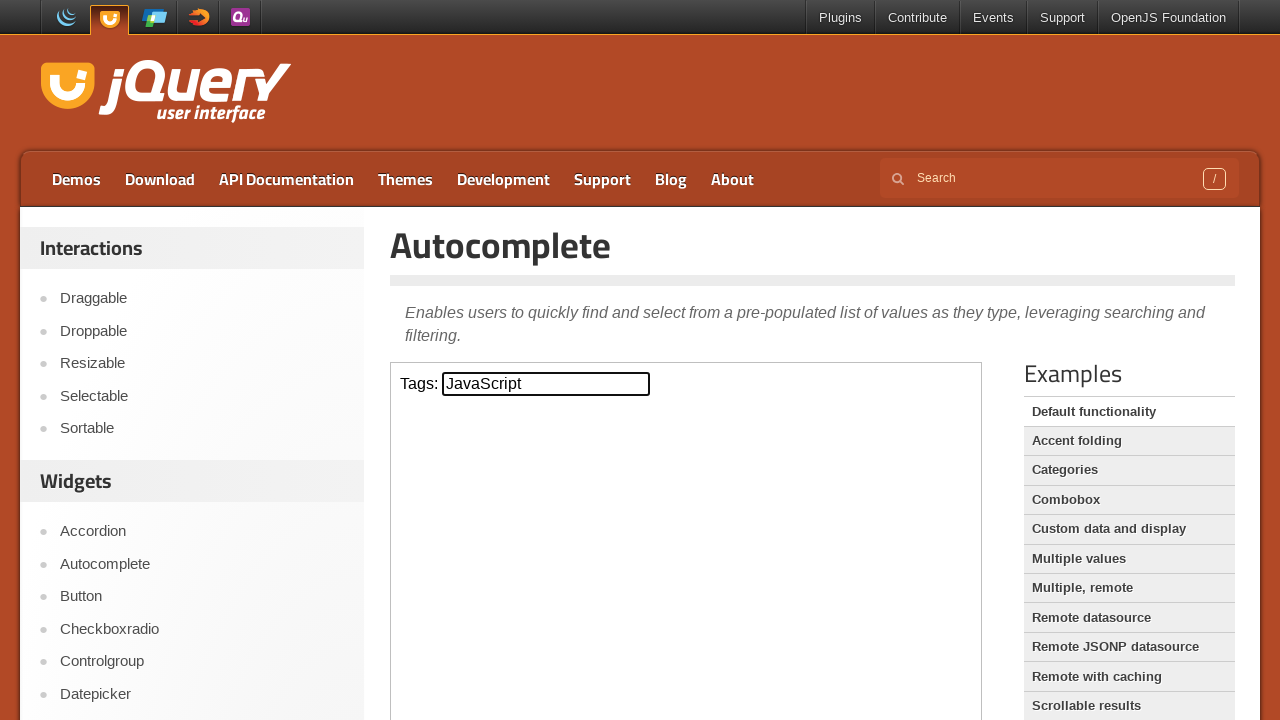